Navigates to a Stepik lesson page (step 8 of lesson 25969) and loads the page content.

Starting URL: https://stepik.org/lesson/25969/step/8

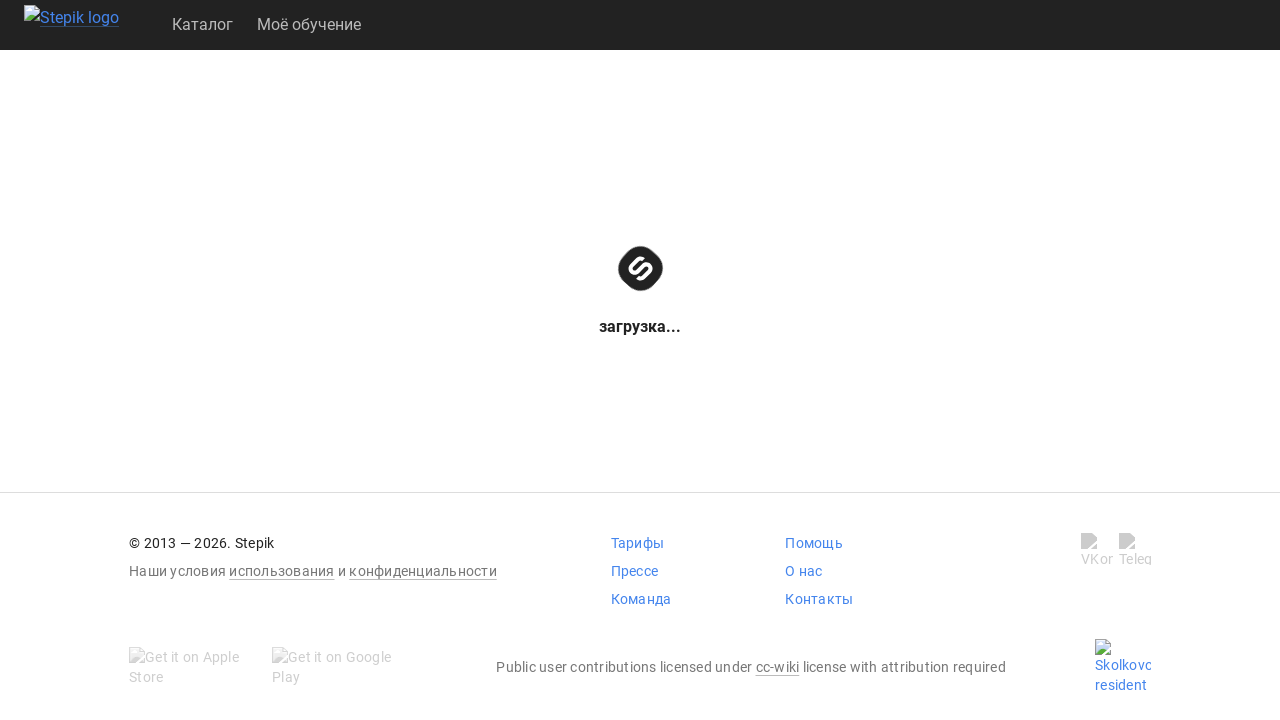

Waited for page DOM content to load on Stepik lesson 25969 step 8
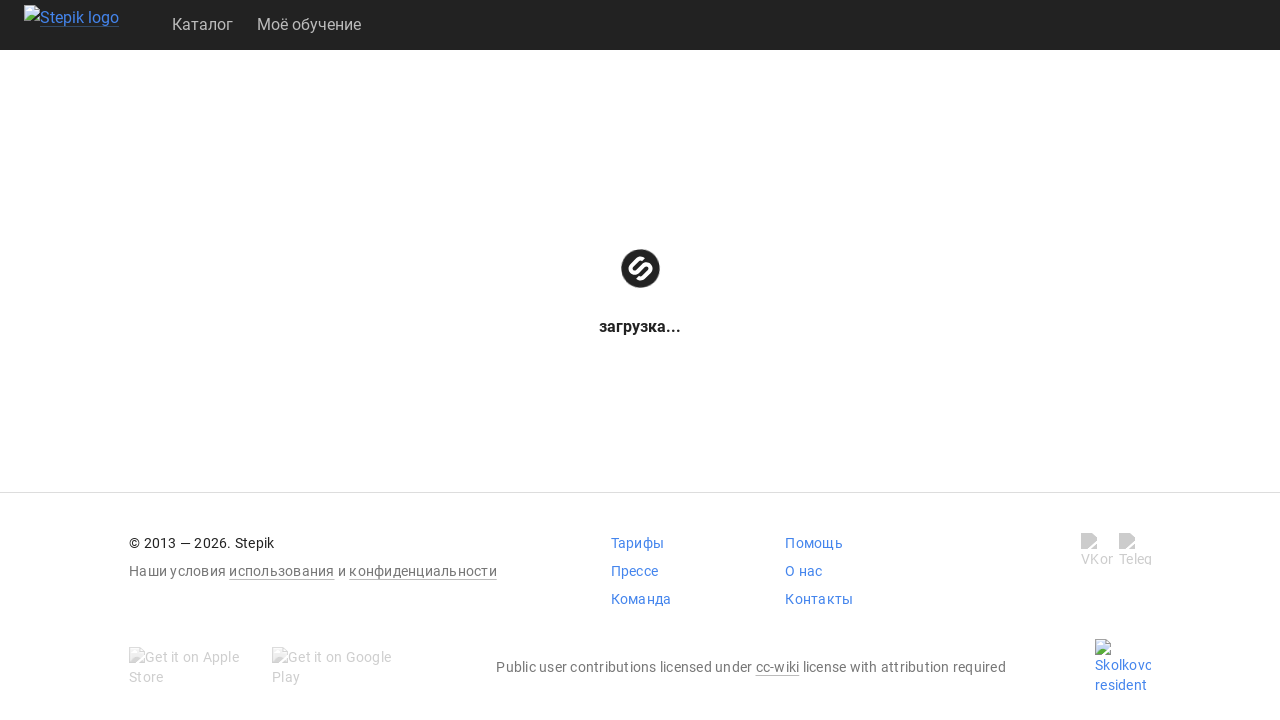

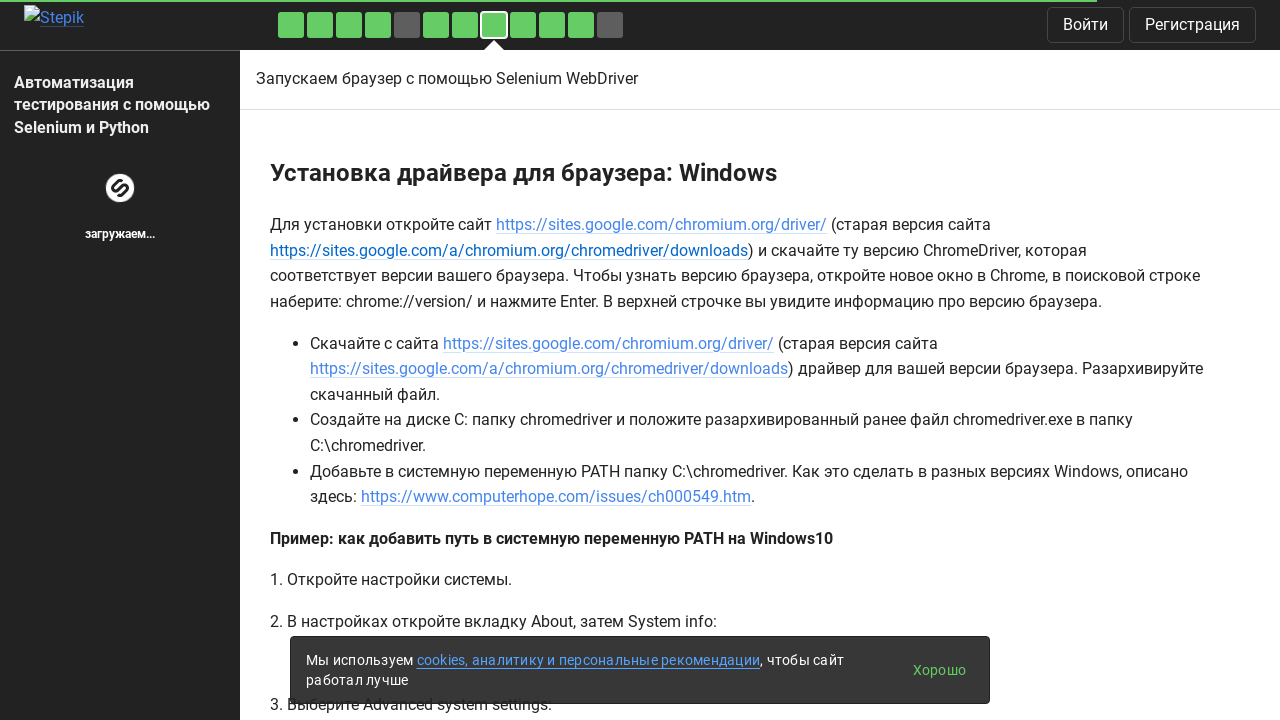